Tests handling of different JavaScript alert types (simple alert, confirm dialog, and prompt dialog) by clicking buttons to trigger each alert and handling them appropriately

Starting URL: https://www.leafground.com/alert.xhtml

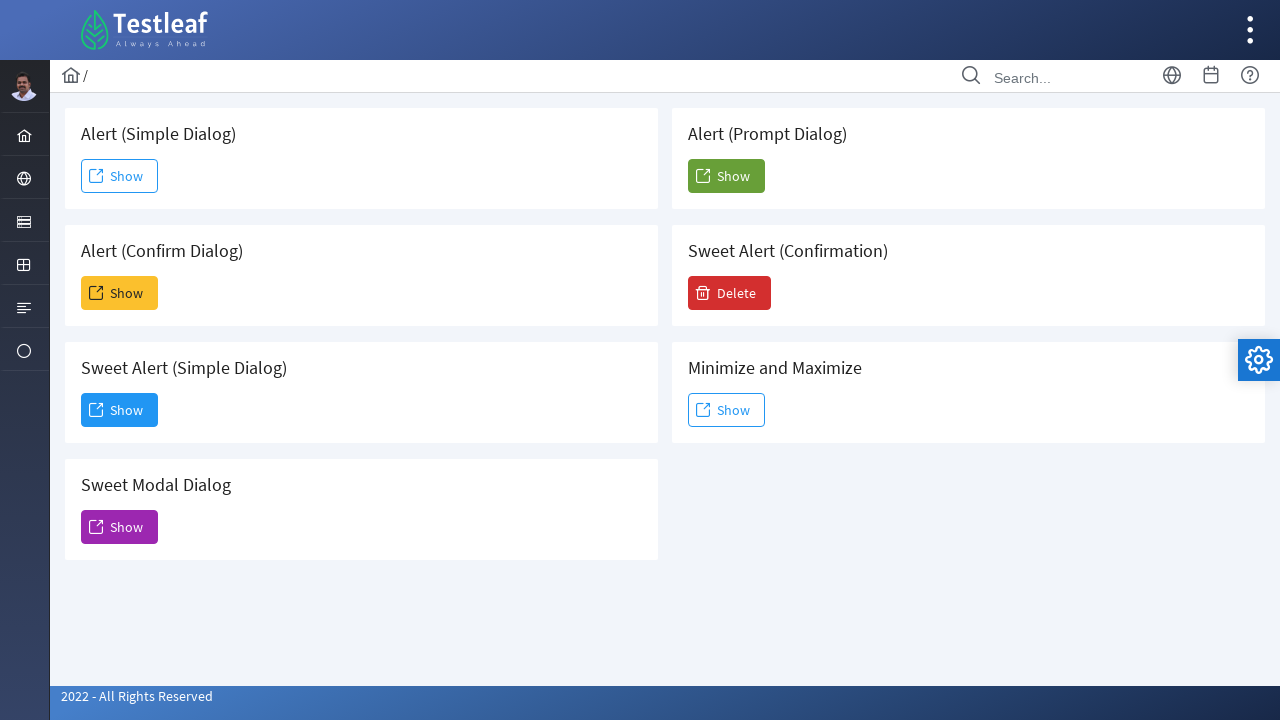

Set up dialog handler to manage alert, confirm, and prompt dialogs
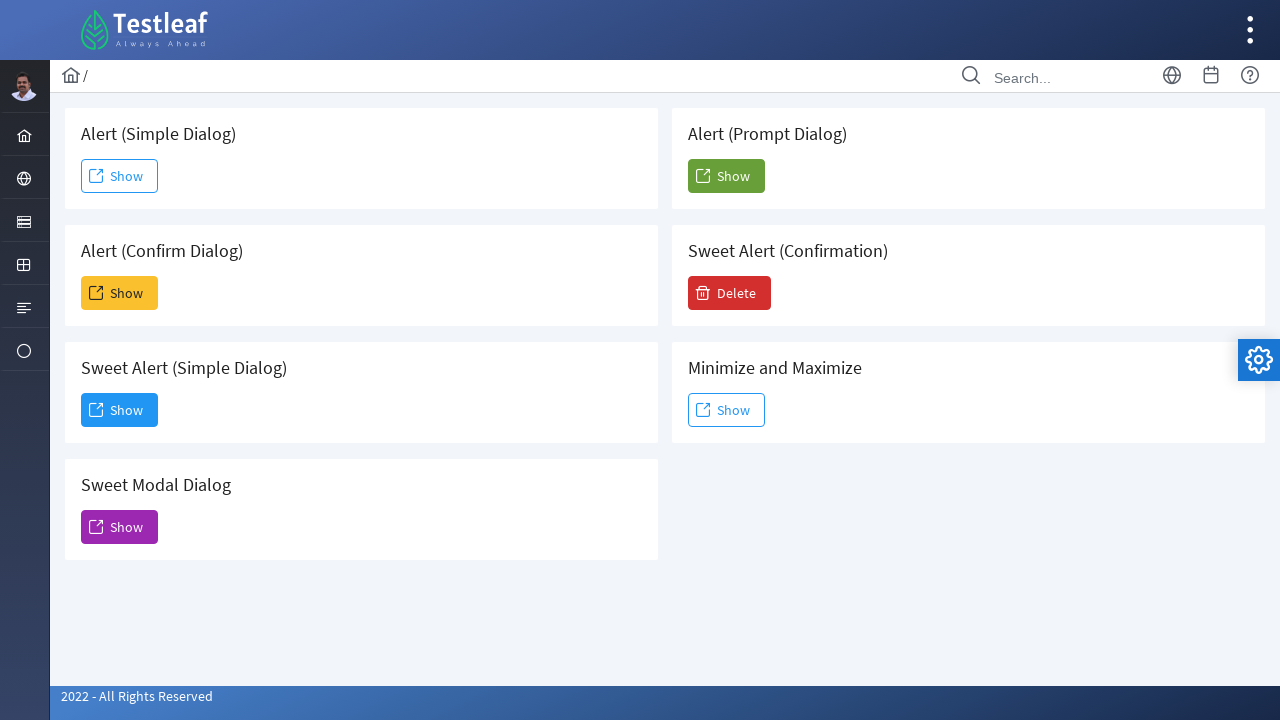

Clicked Show button to trigger Basic Alert (Simple Dialog) at (120, 176) on xpath=//*[text()=' Alert (Simple Dialog)']/following-sibling::button/span[text()
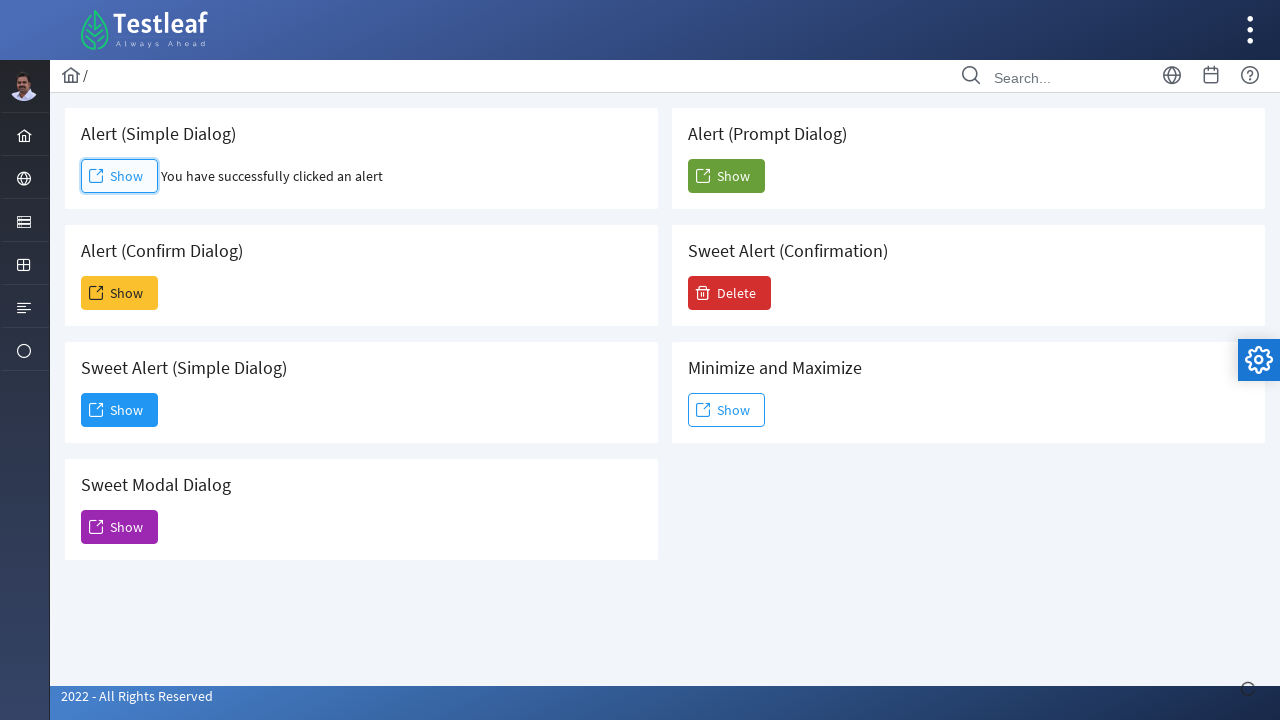

Waited 500ms for dialog to be handled
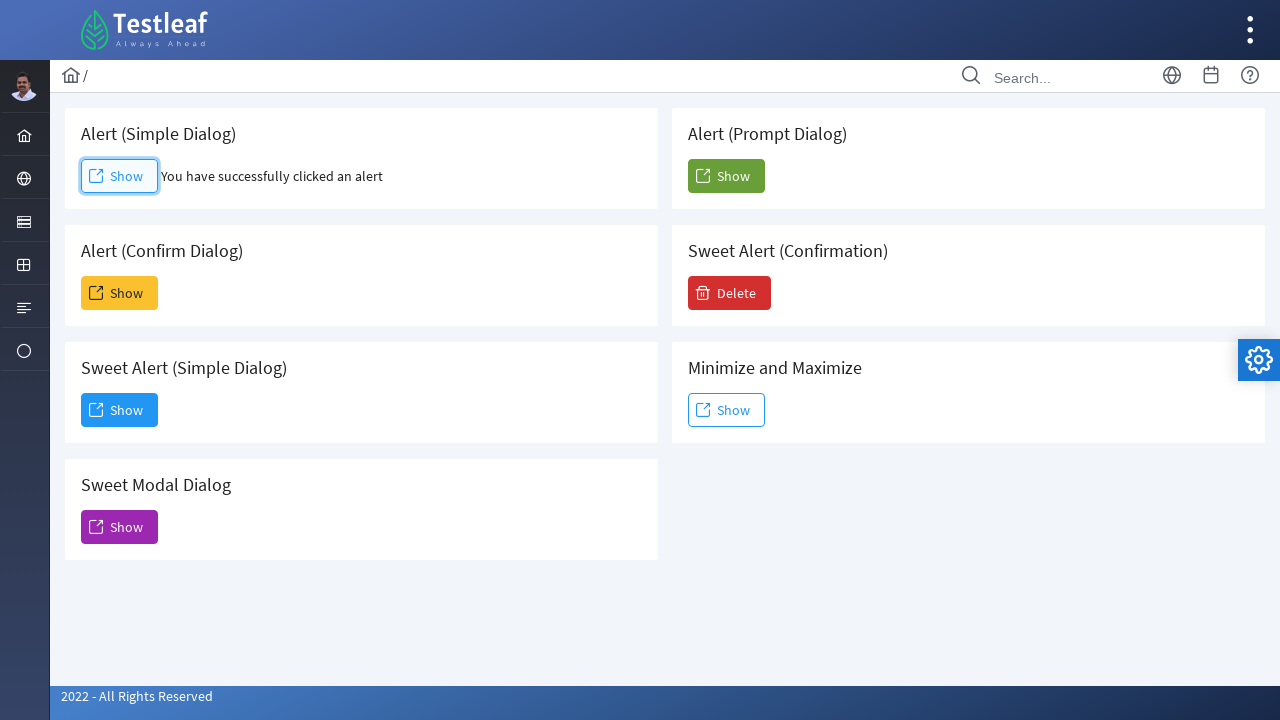

Clicked Show button to trigger Confirm Alert (Confirm Dialog) at (120, 293) on xpath=//*[text()=' Alert (Confirm Dialog)']/following-sibling::button/span[text(
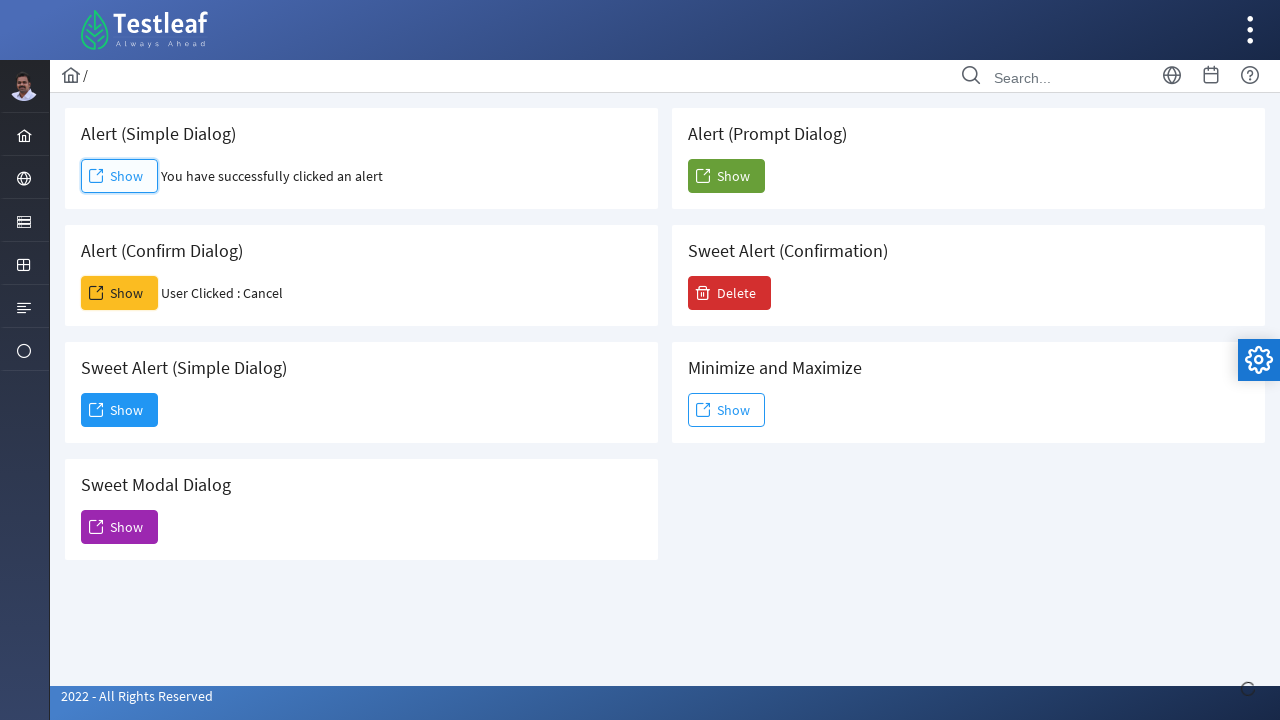

Waited 500ms for confirm dialog to be handled (dismissed)
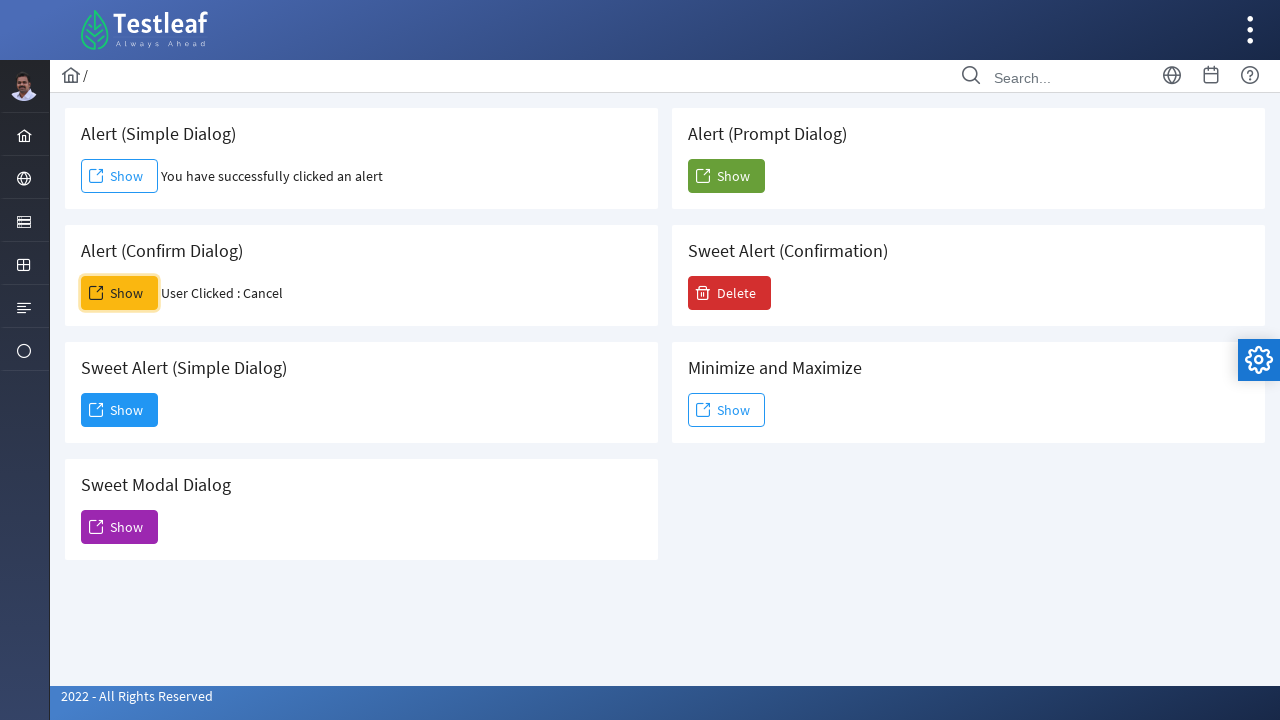

Clicked Show button to trigger Prompt Alert (Prompt Dialog) at (726, 176) on xpath=//*[text()=' Alert (Prompt Dialog)']/following-sibling::button/span[text()
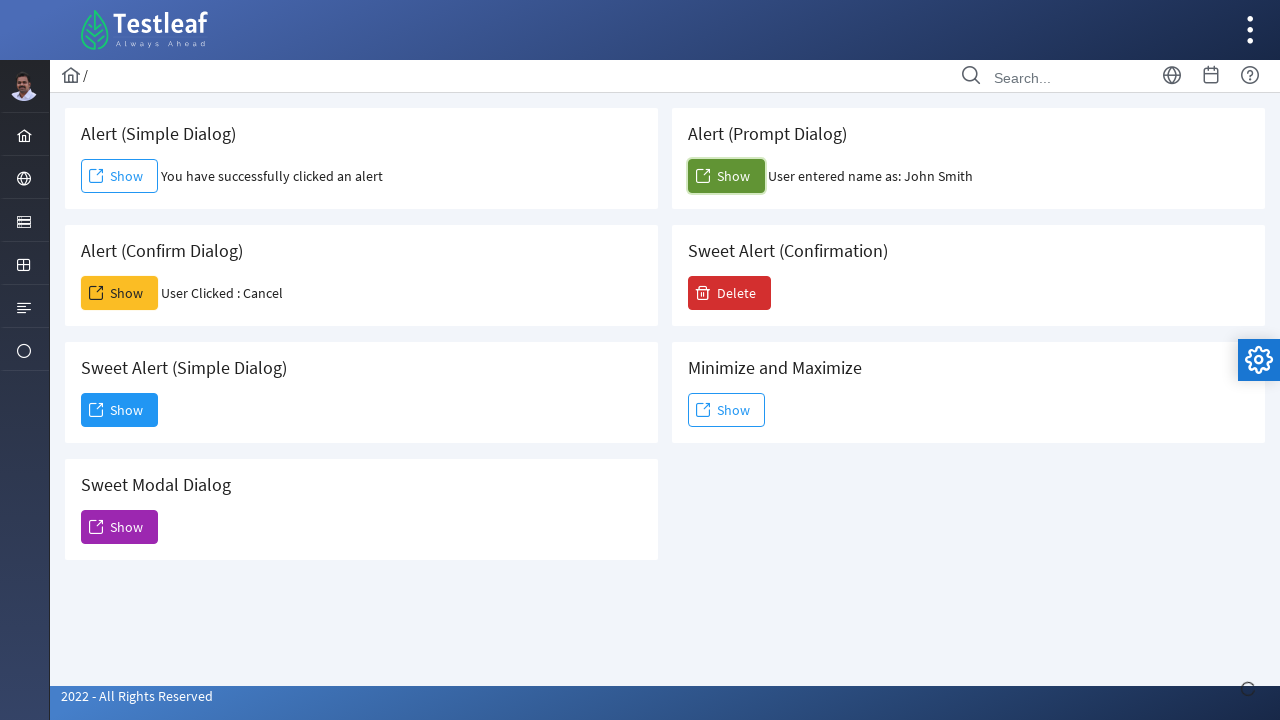

Waited 500ms for prompt dialog to be handled with input 'John Smith'
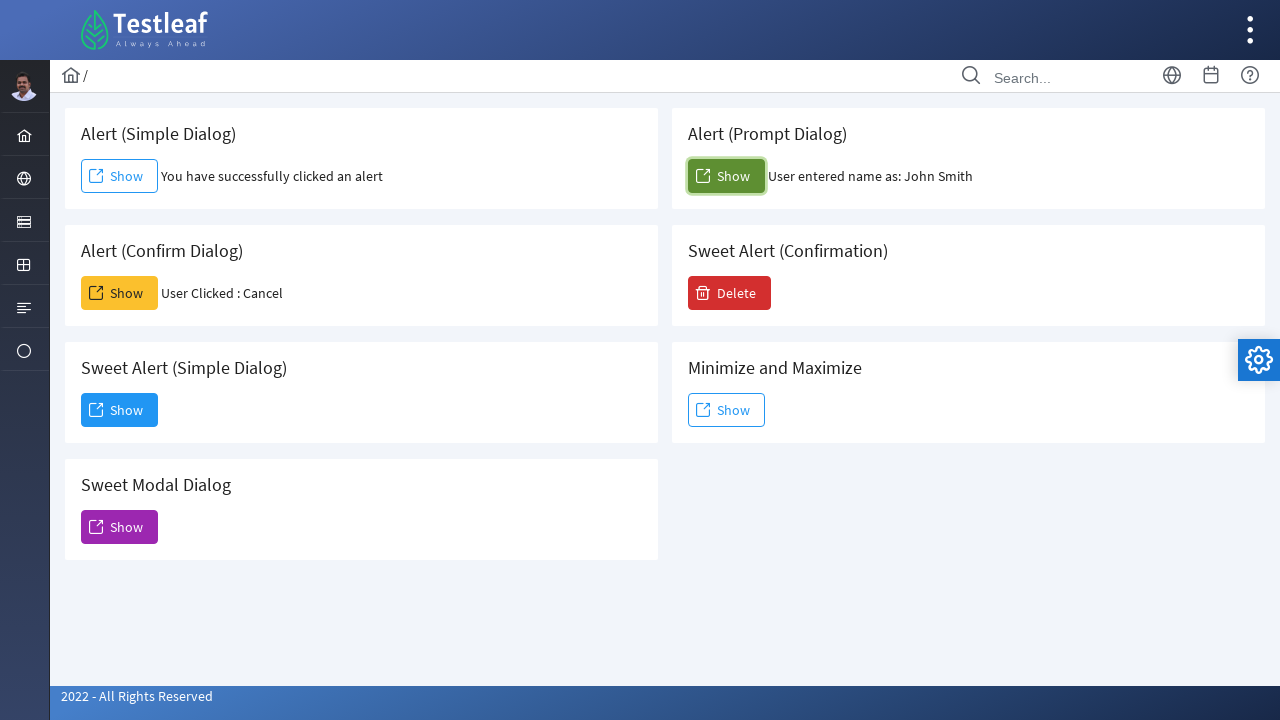

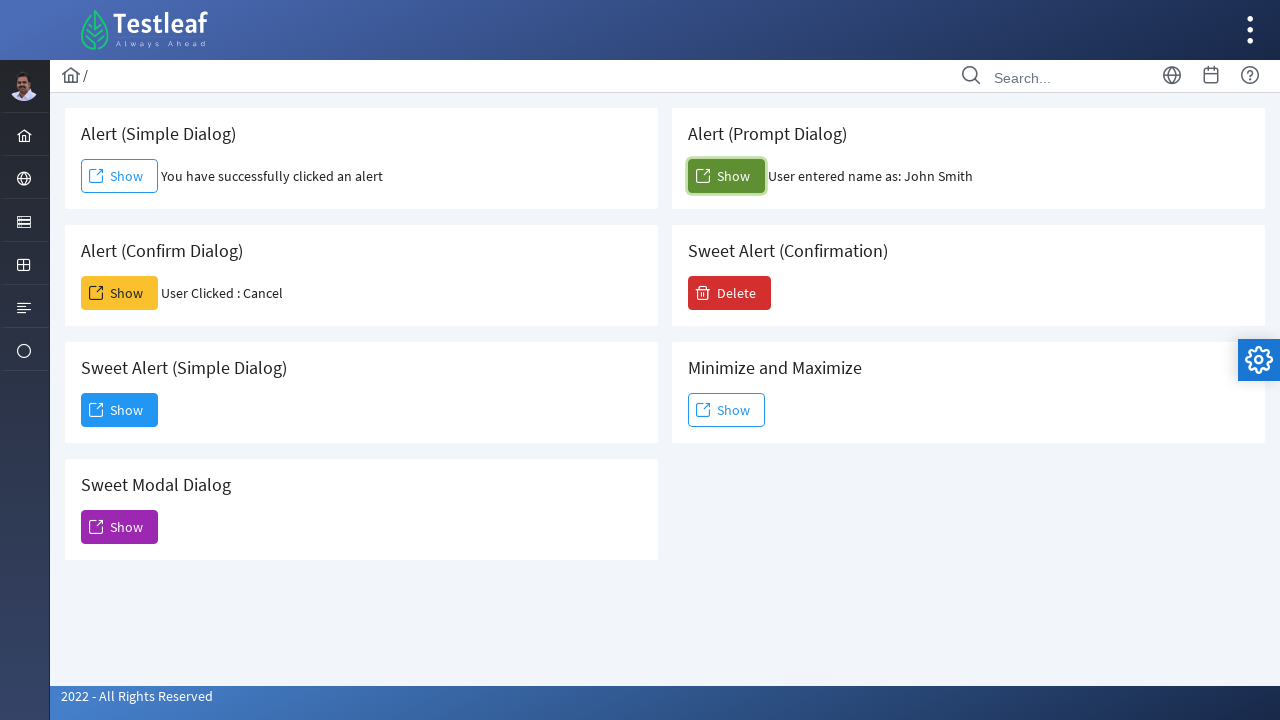